Tests form filling functionality on DemoQA text box page by entering username, email, and addresses into various input fields

Starting URL: https://demoqa.com/text-box

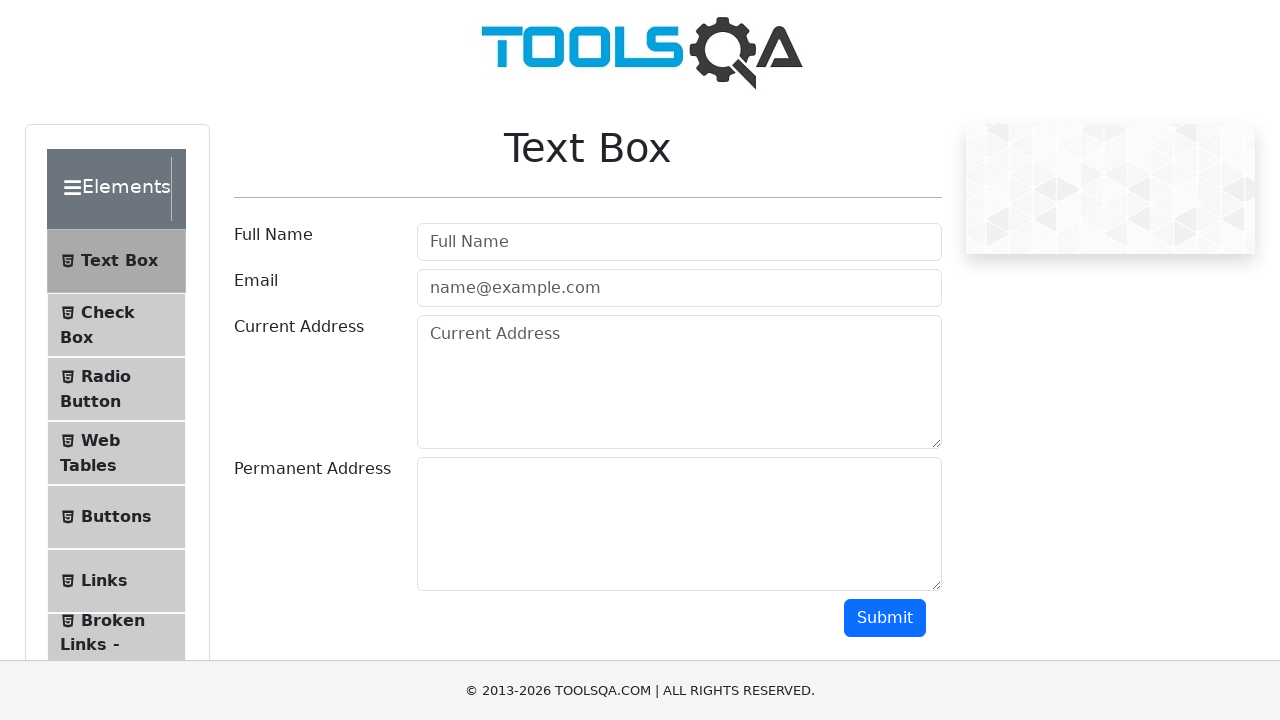

Filled username field with 'ecem' on #userName
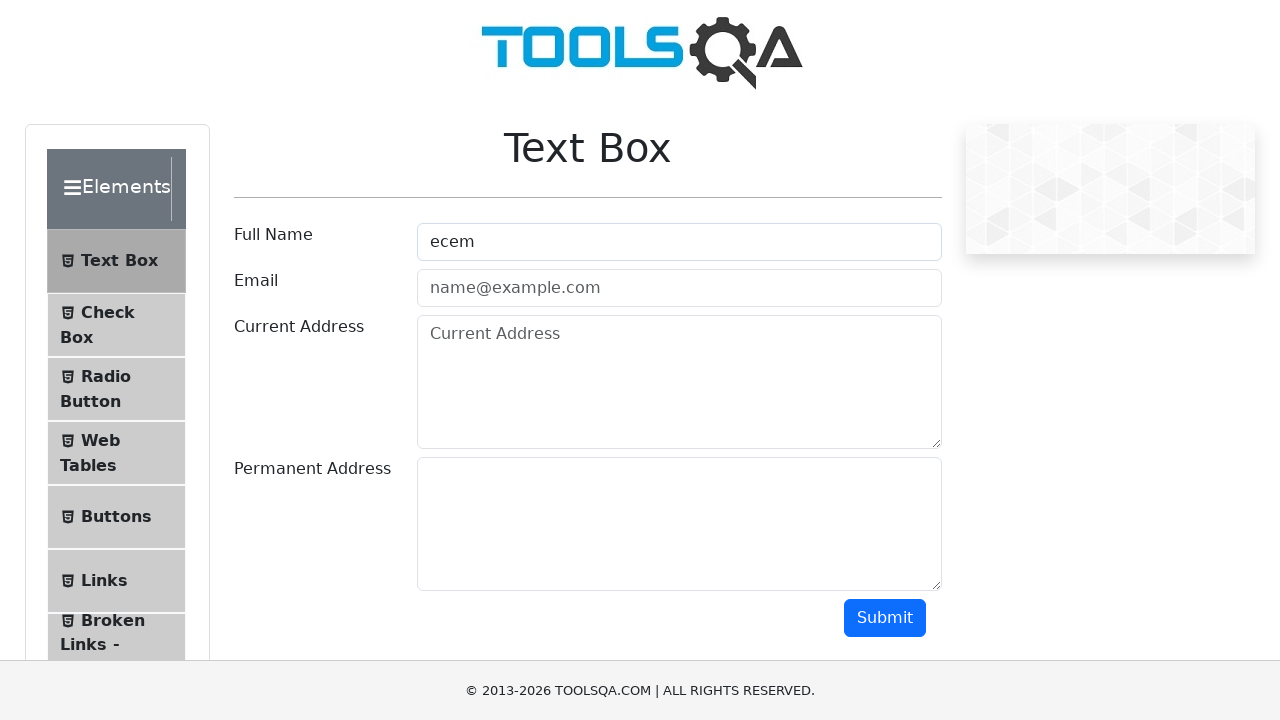

Filled email field with 'ecem@gmail.com' on #userEmail
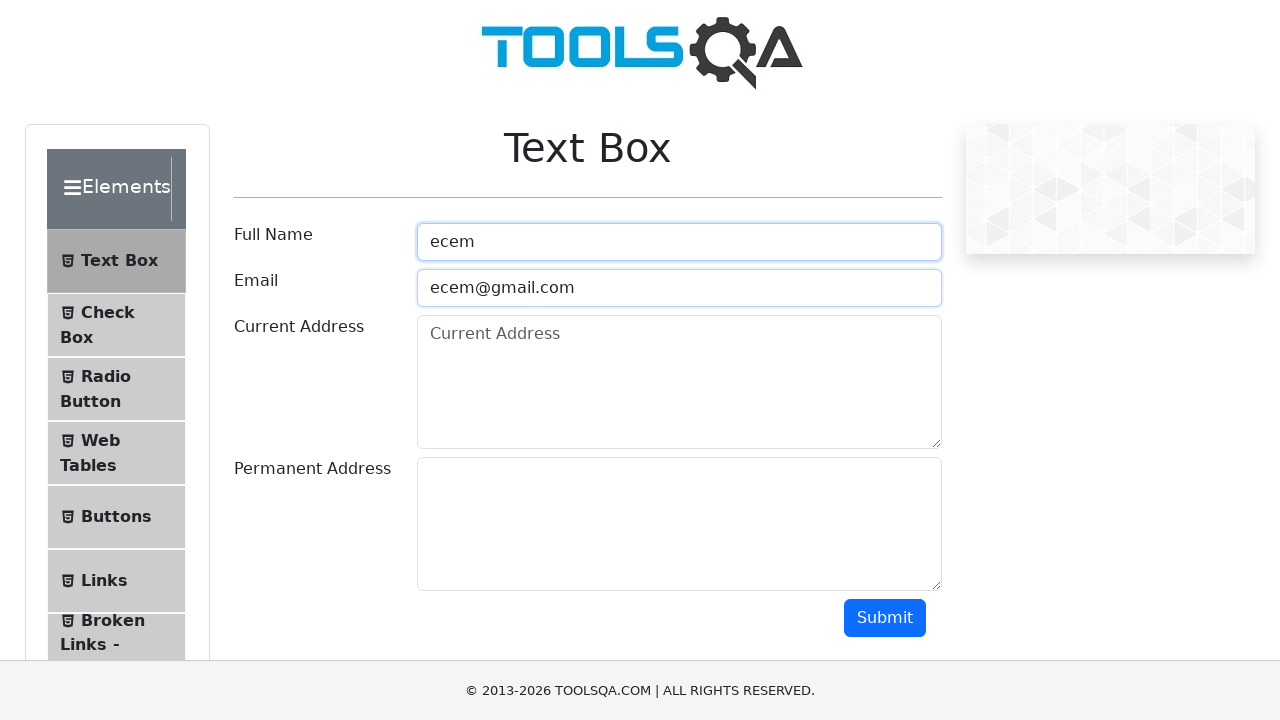

Cleared email field on #userEmail
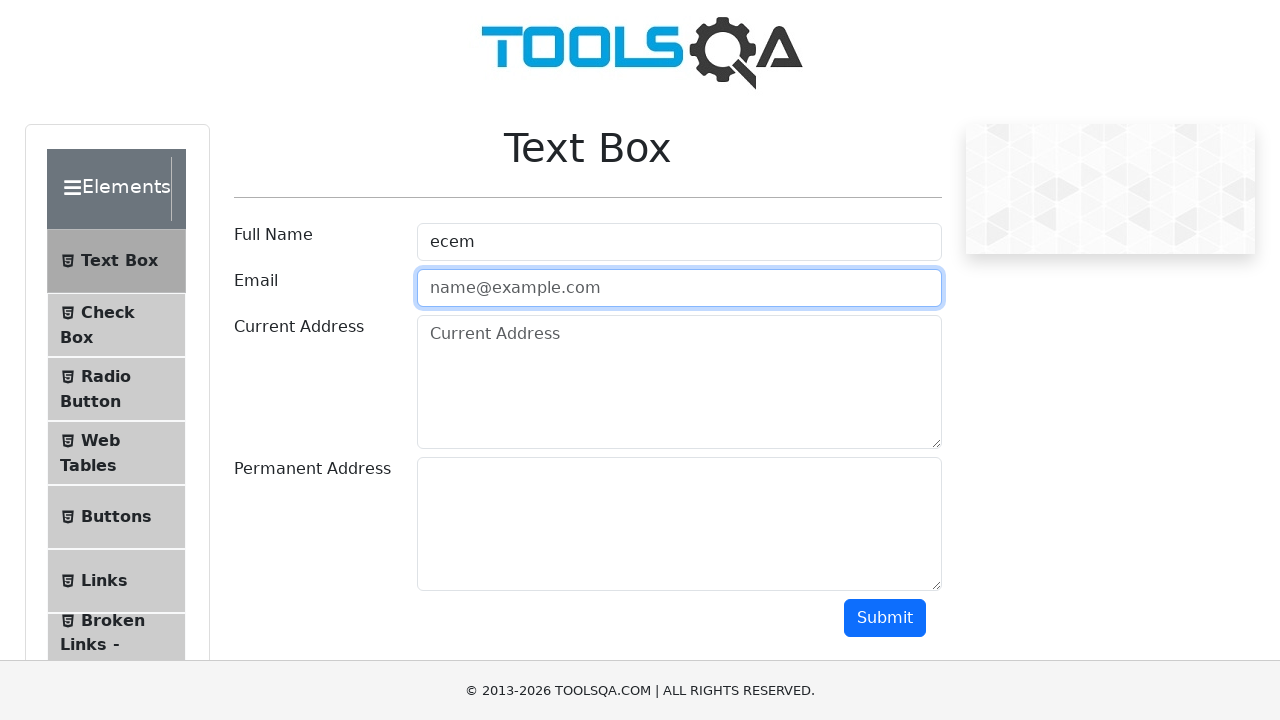

Filled email field with 'ecem@gmail.com2' on input#userEmail
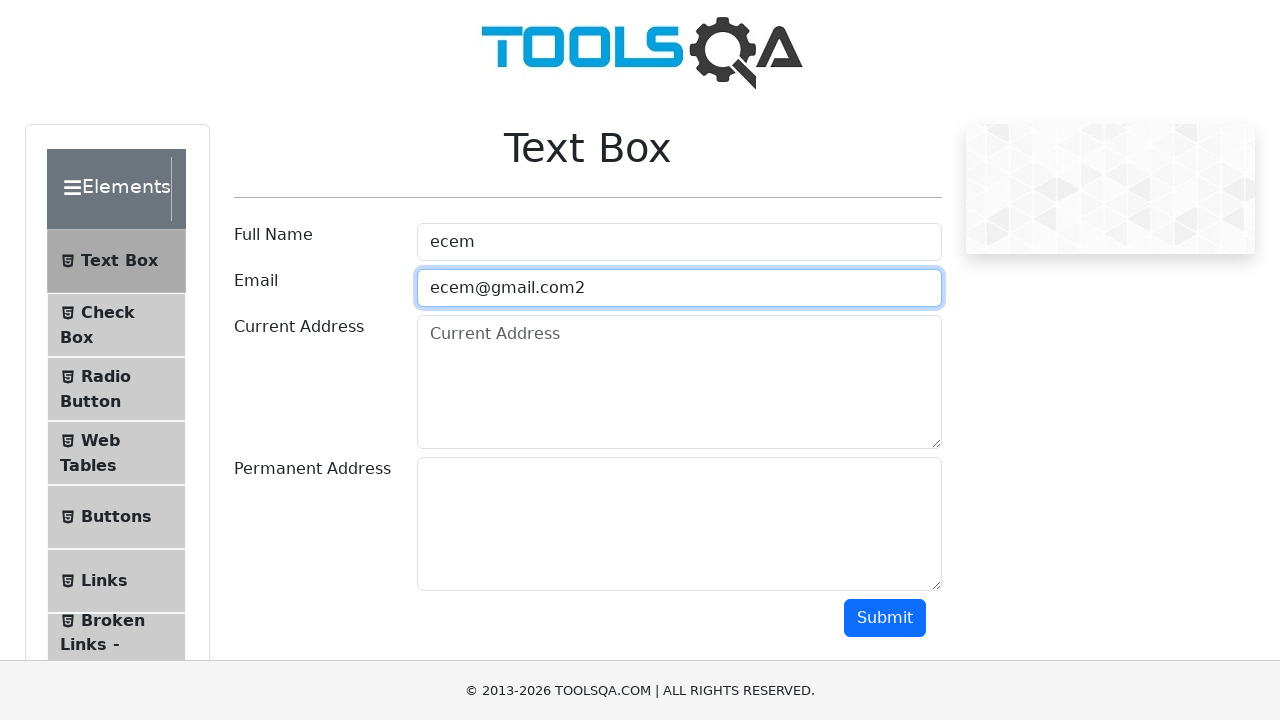

Filled current address field with 'example address' on #userForm textarea.form-control
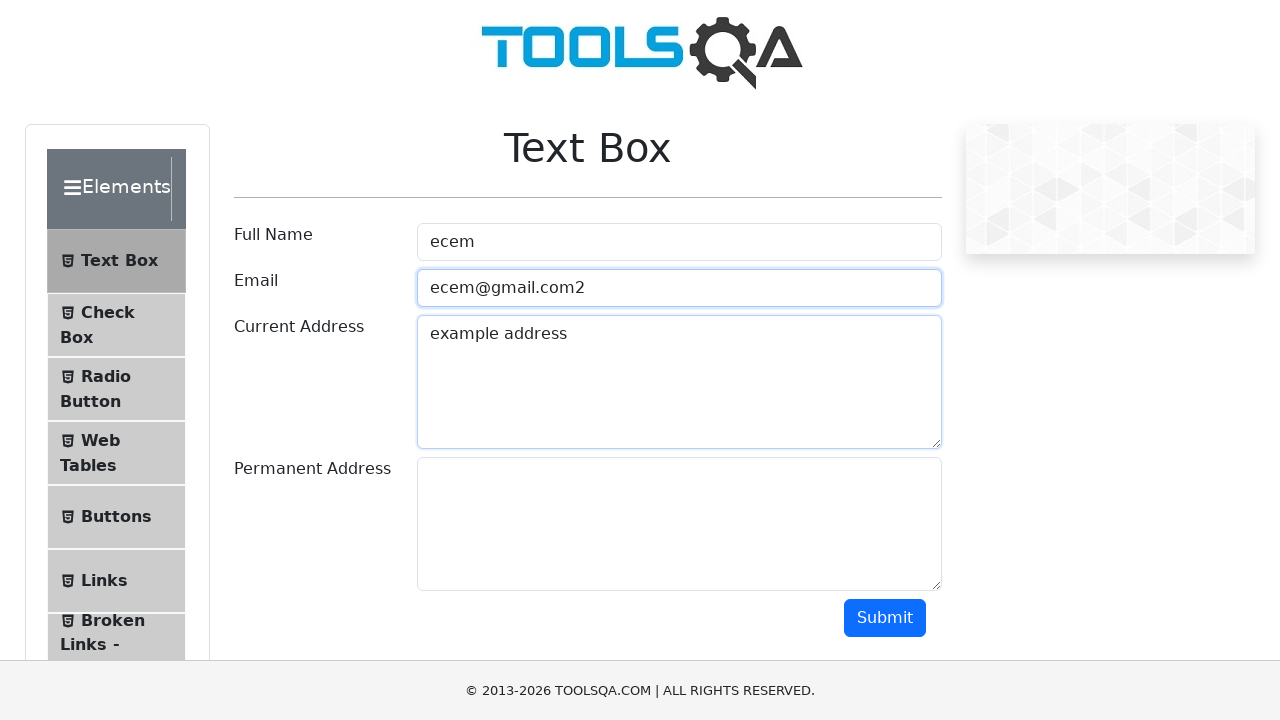

Filled permanent address field with 'example address2' on #permanentAddress-wrapper div textarea.form-control
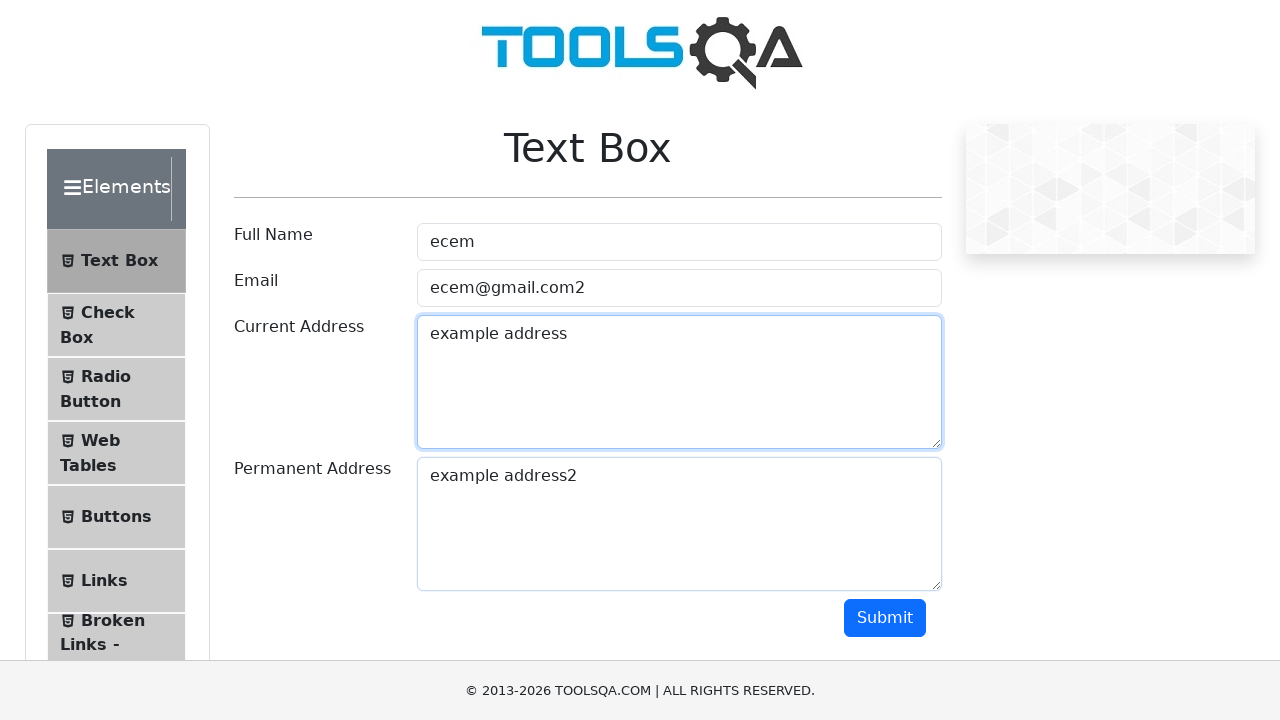

Clicked on the second menu item in the left panel at (116, 325) on div.element-group ul.menu-list li >> nth=1
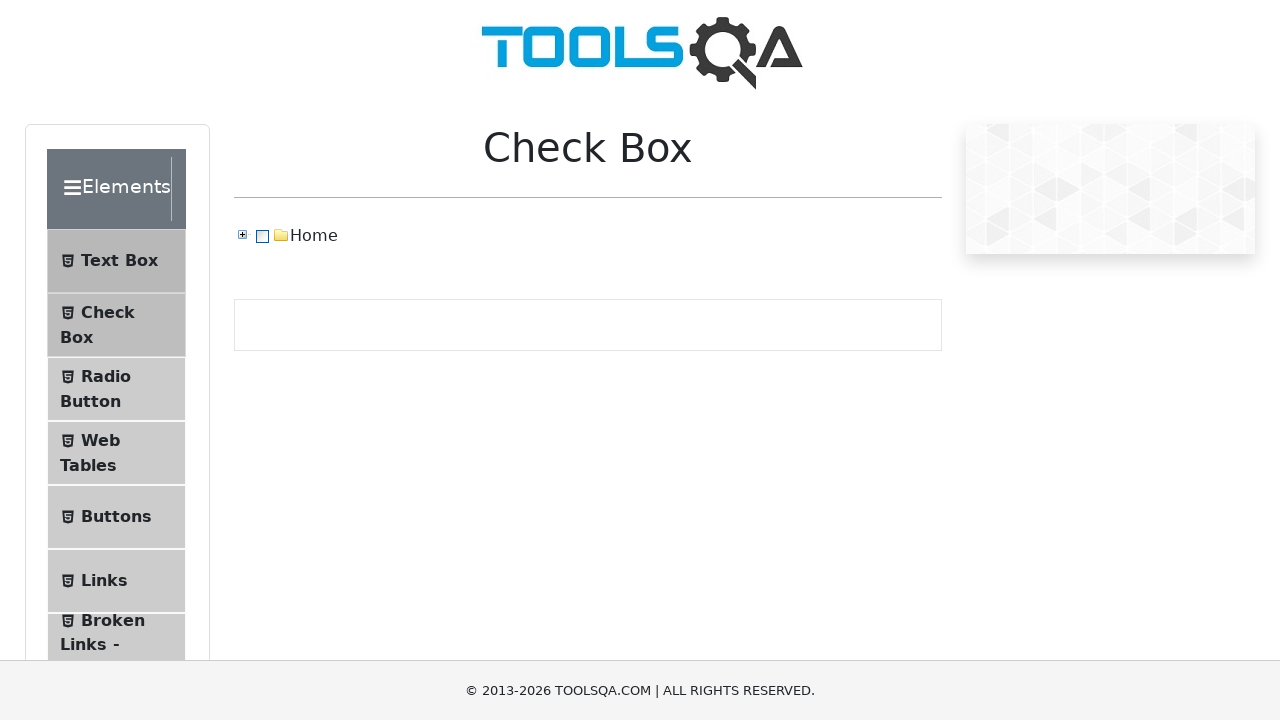

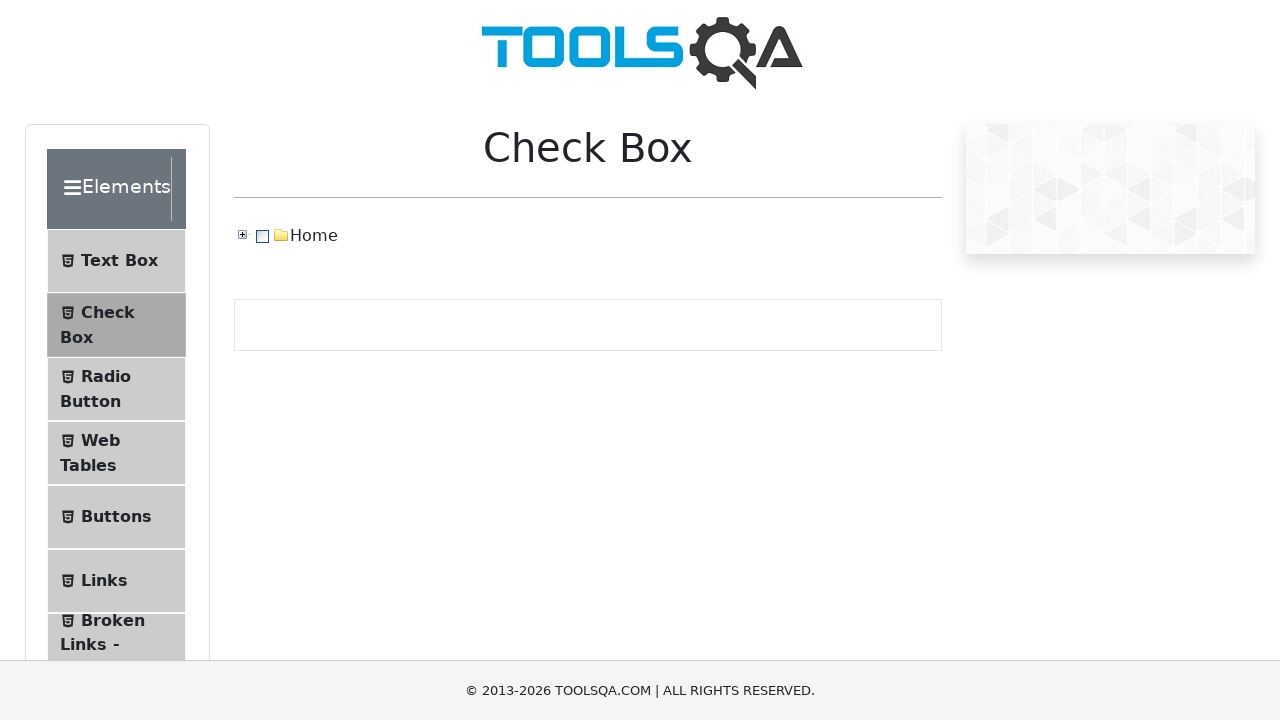